Tests the public telephone directory by searching in both business and private directories, selecting cities from dropdowns, and filling search forms with name, address, and phone information.

Starting URL: https://telemach.ba/

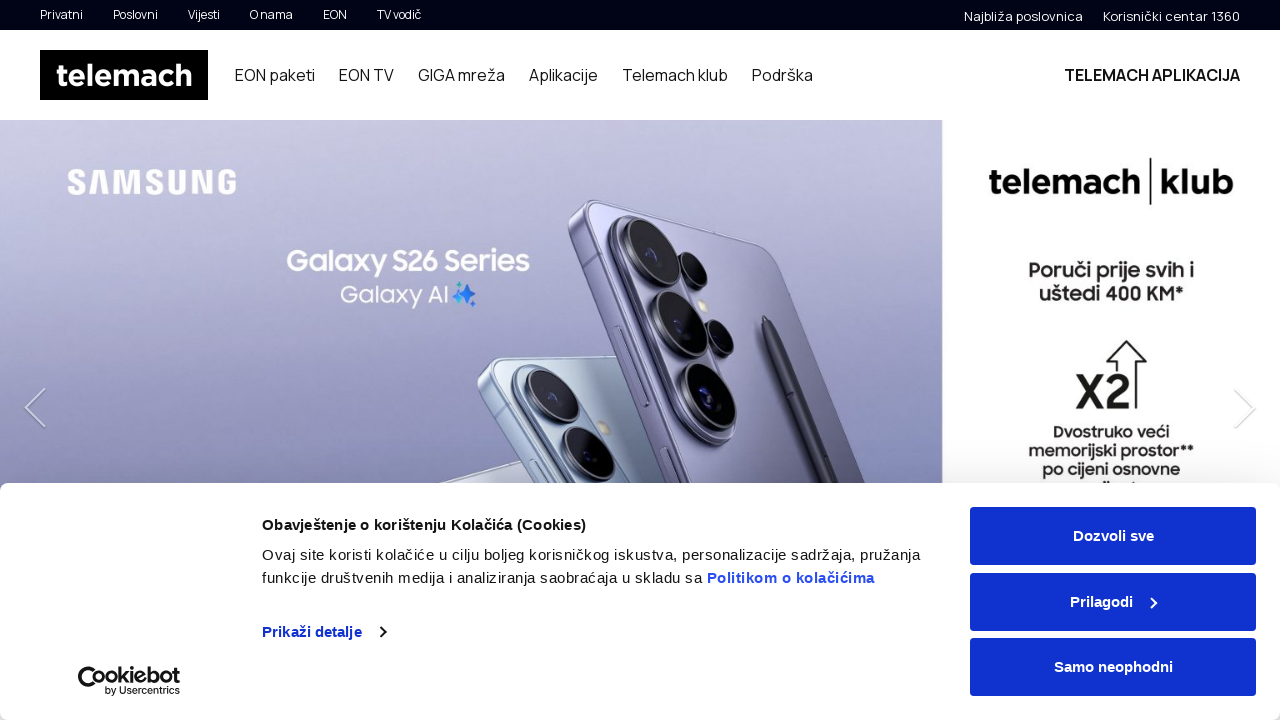

Scrolled down 1500px to footer area
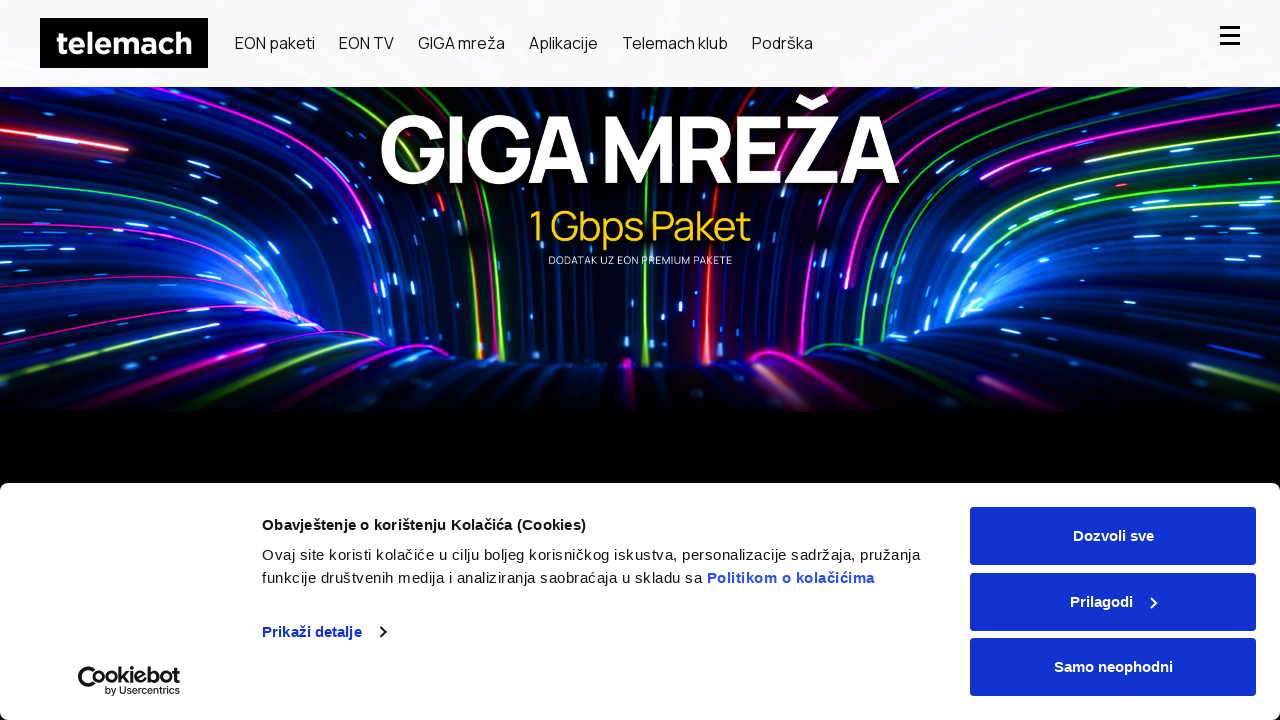

Waited 2 seconds for page to settle
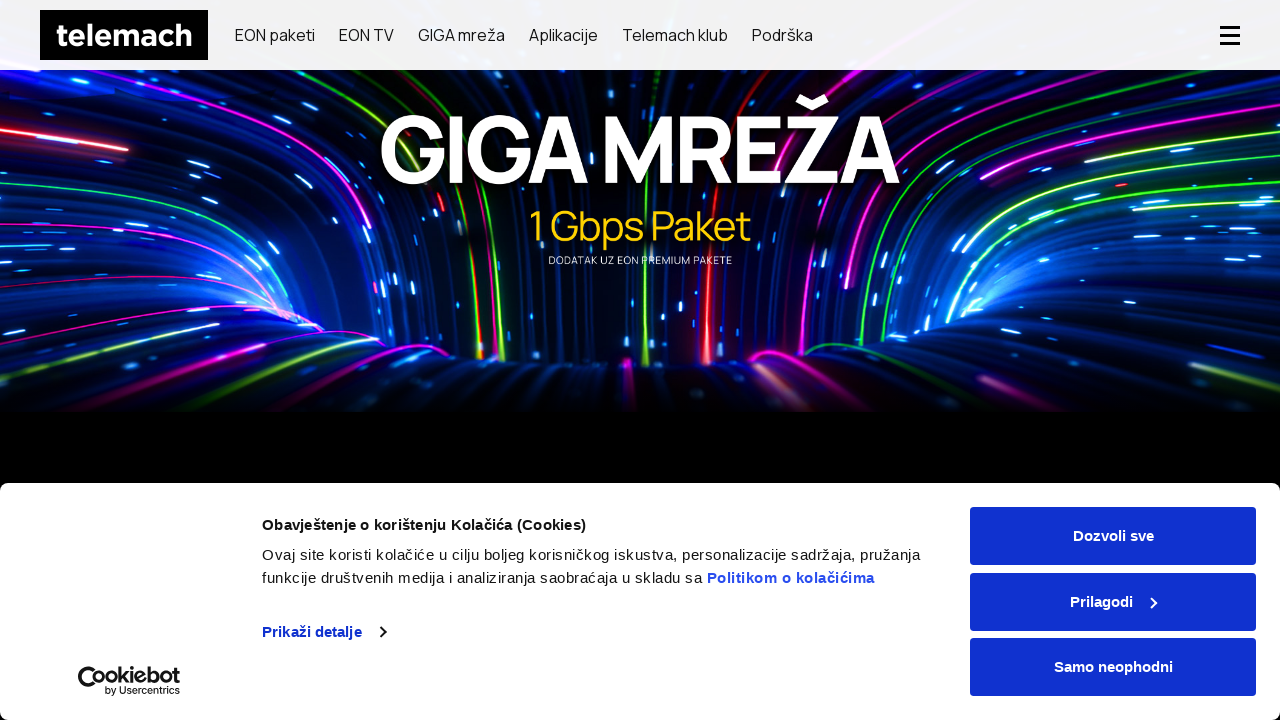

Clicked on public directory link in footer navigation at (747, 361) on #ft-navigation > li:nth-child(4) > ul > li > a
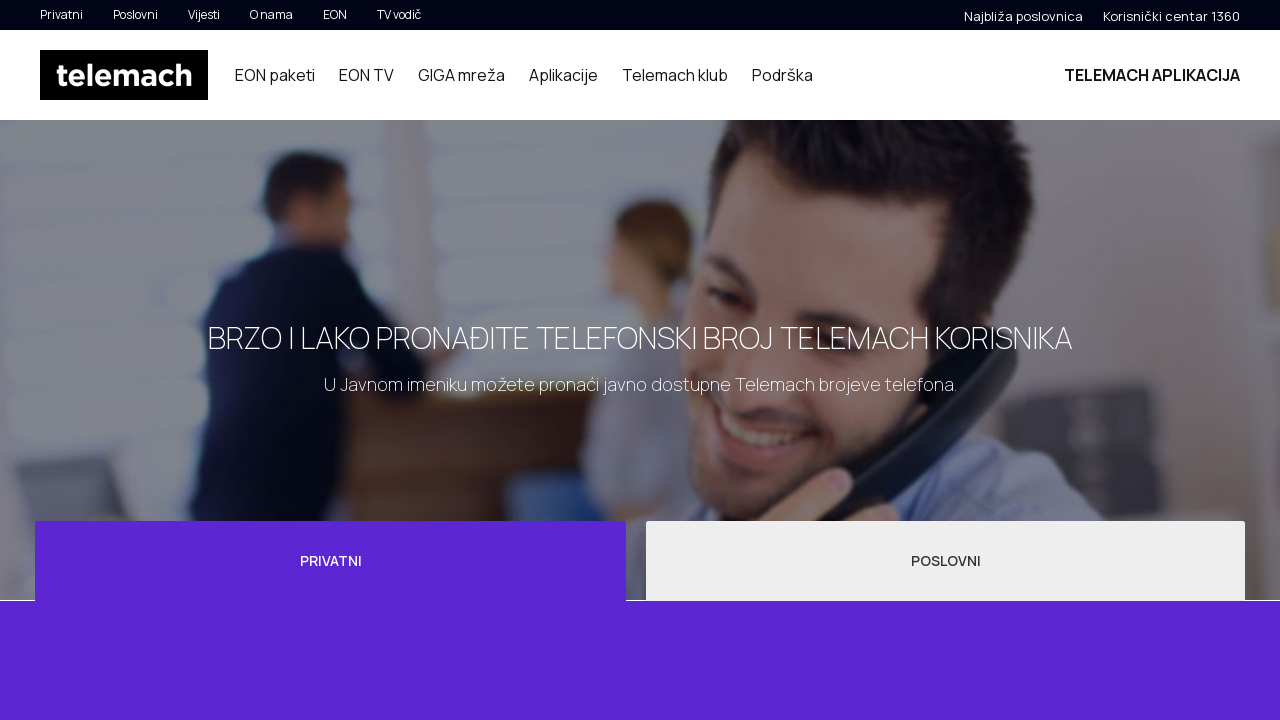

Waited 3 seconds for public directory page to load
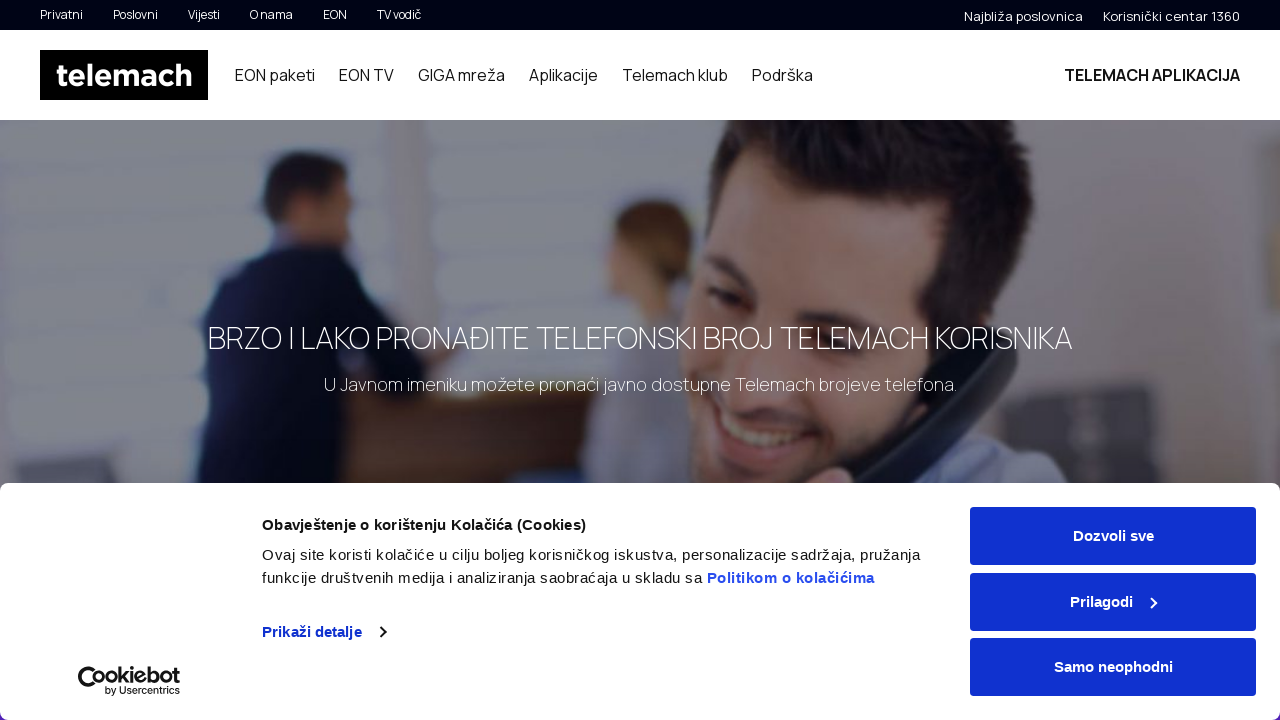

Clicked on business directory tab at (946, 361) on #myTab > li:nth-child(2) > a
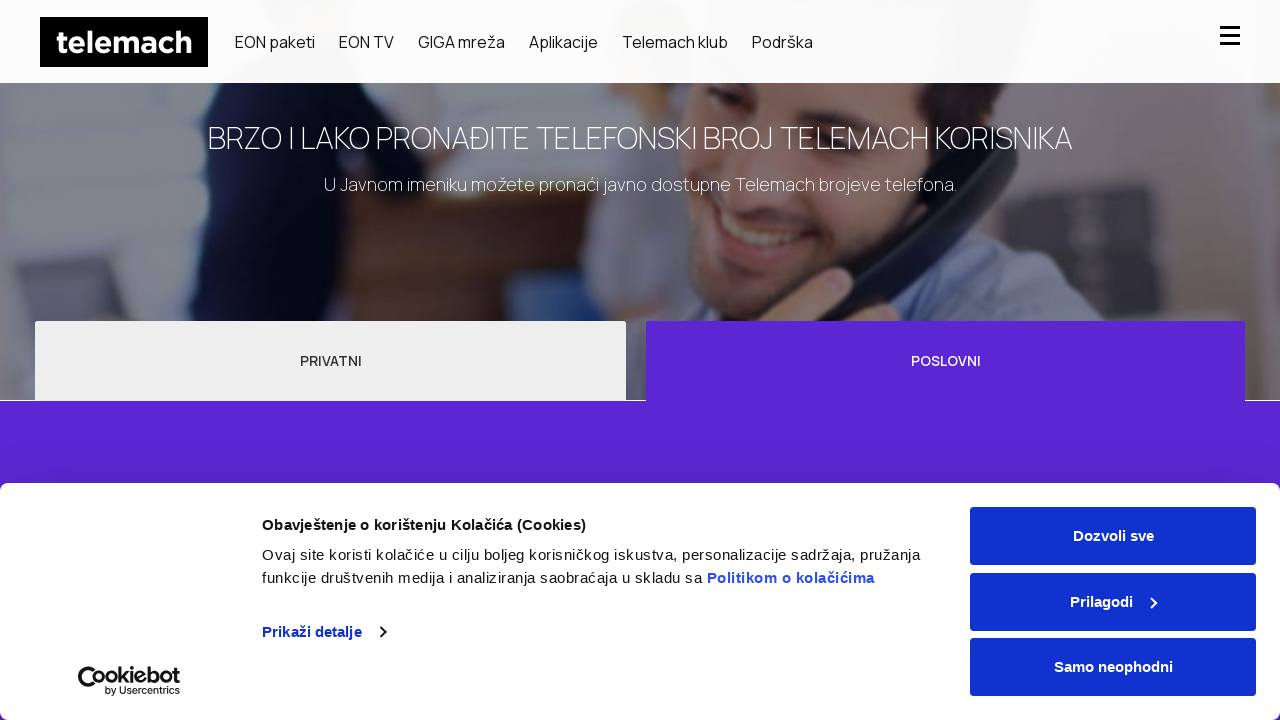

Waited 3 seconds for business tab to load
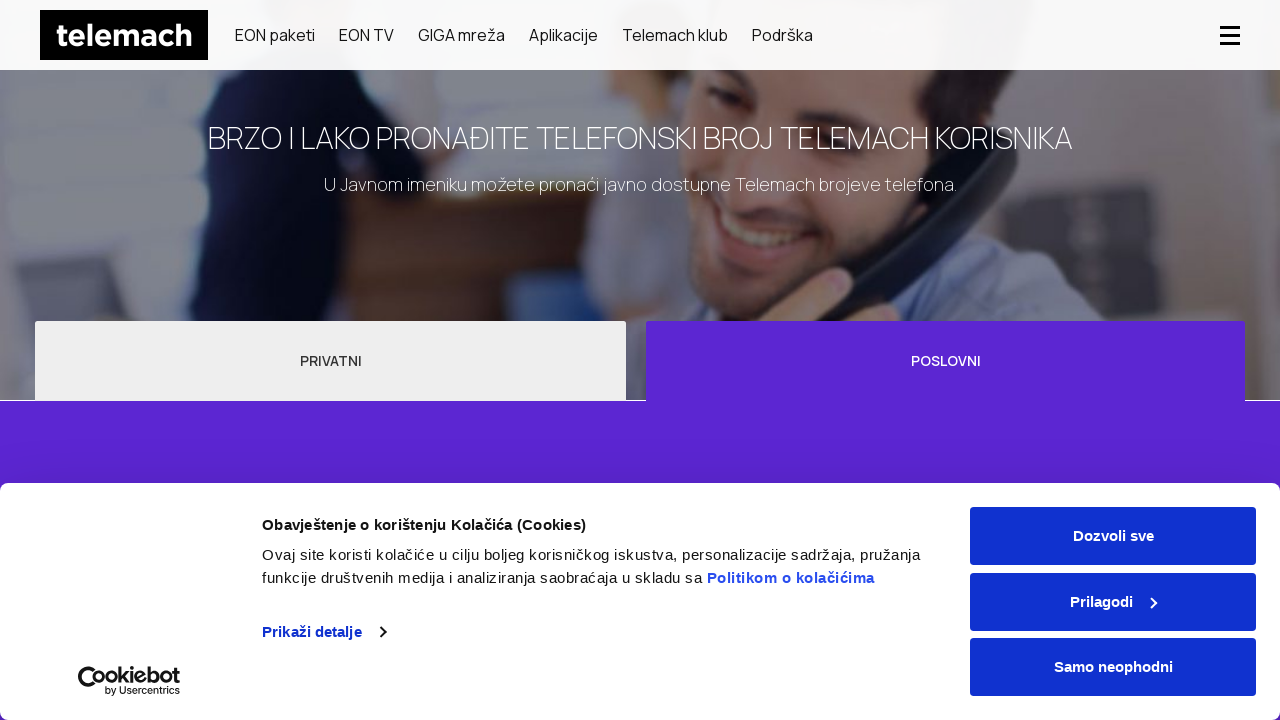

Filled business name field with 'ABC Kompanija' on #phonebook-app > div > form > div > div:nth-child(1) > input
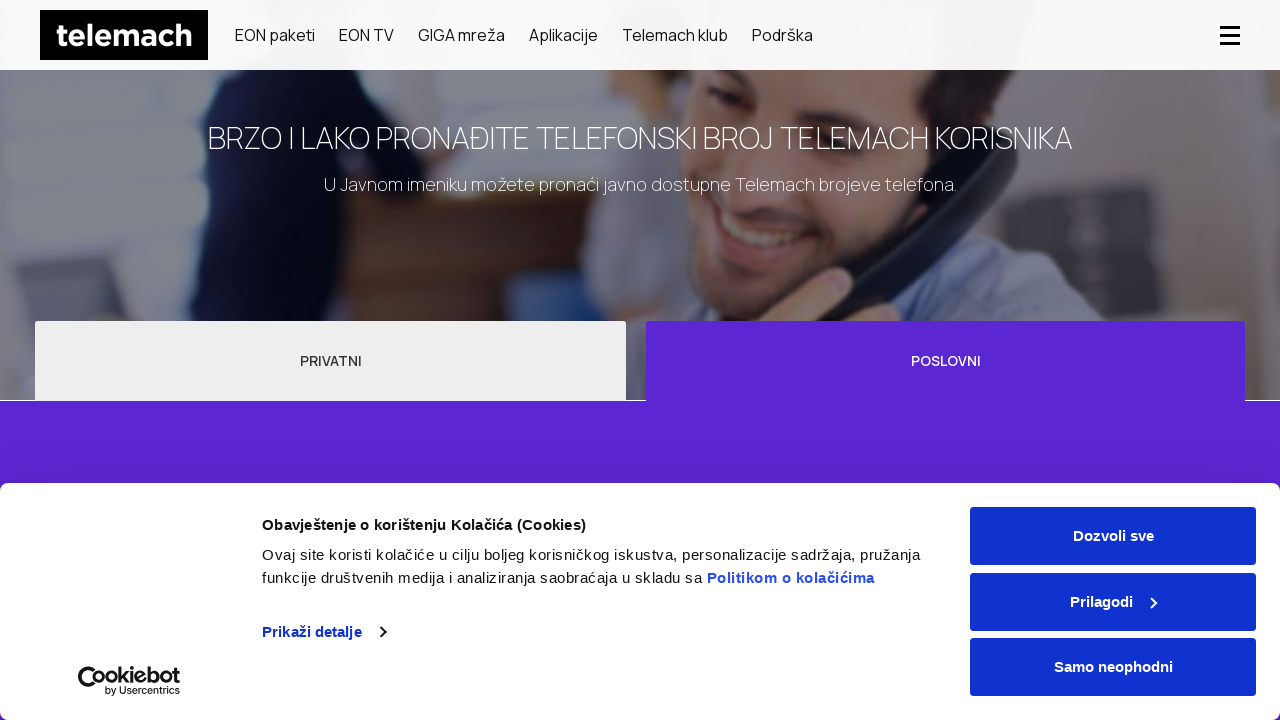

Clicked on city dropdown for business directory at (1053, 361) on #phonebook-app > div > form > div > div:nth-child(2) > div > div > input
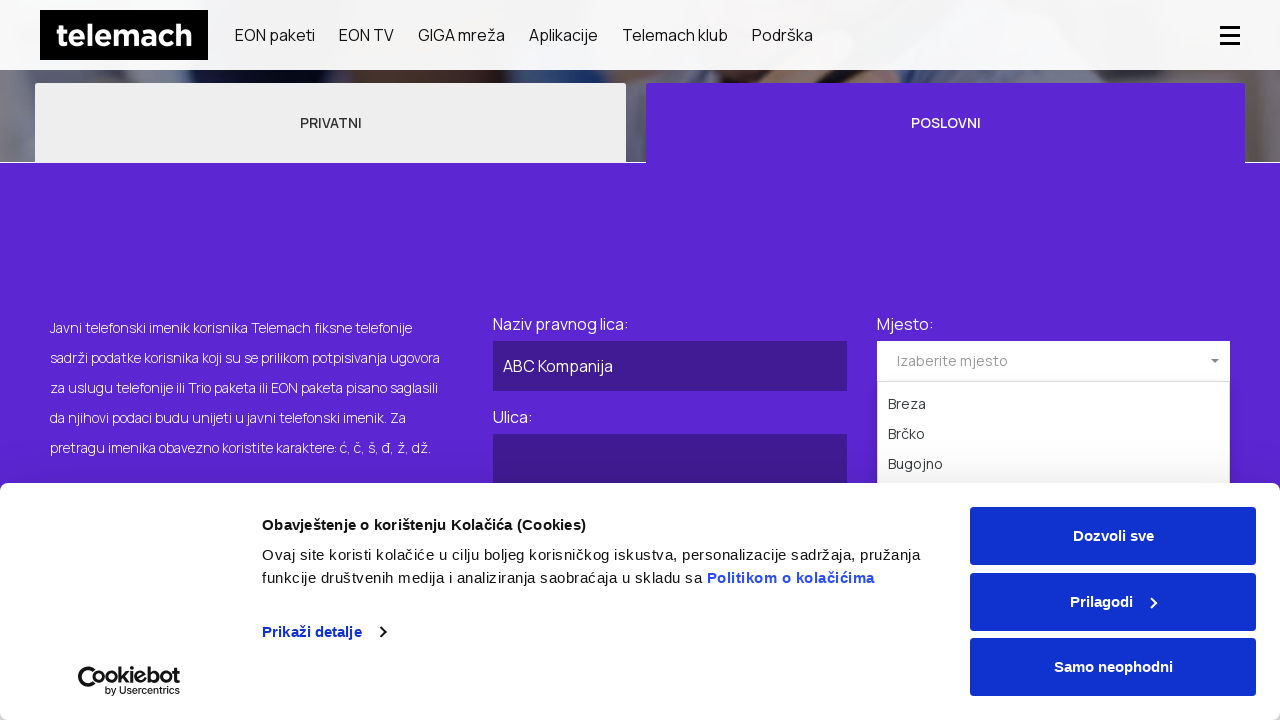

Waited 2 seconds for city dropdown to open
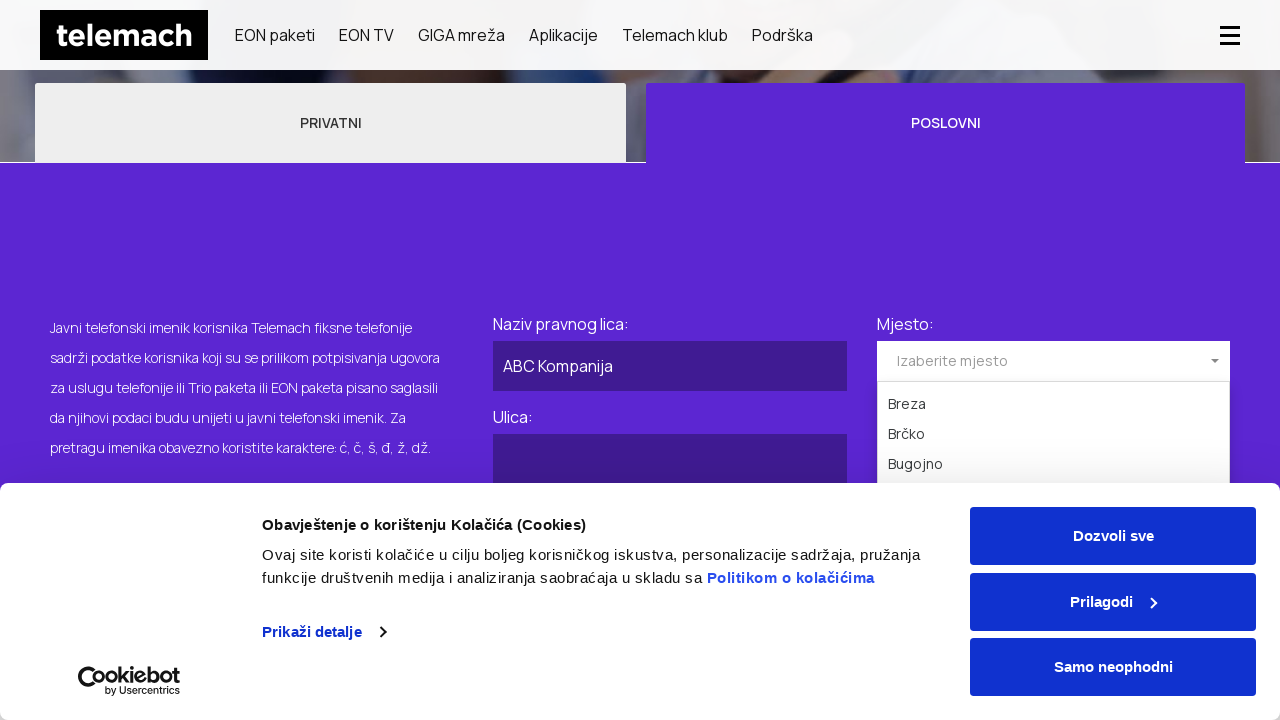

Selected Kiseljak city from business dropdown at (1053, 361) on #phonebook-app > div > form > div > div:nth-child(2) > div > ul > li:nth-child(1
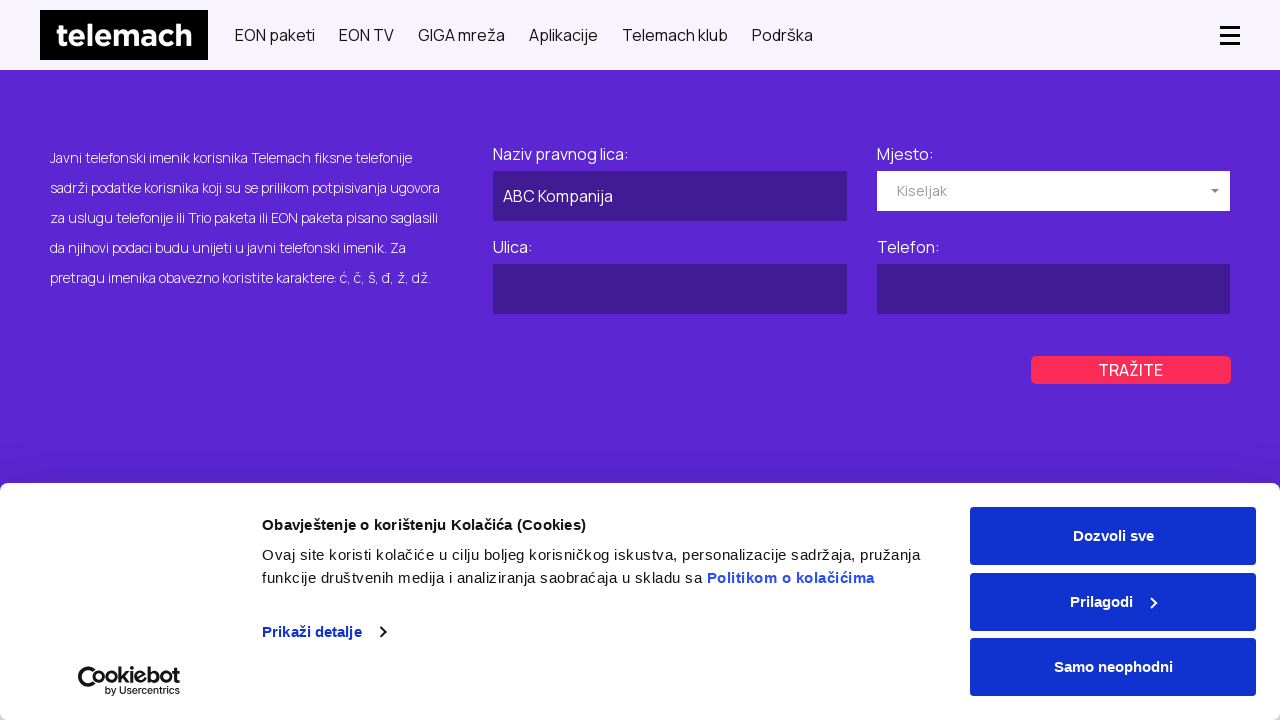

Waited 2 seconds after city selection
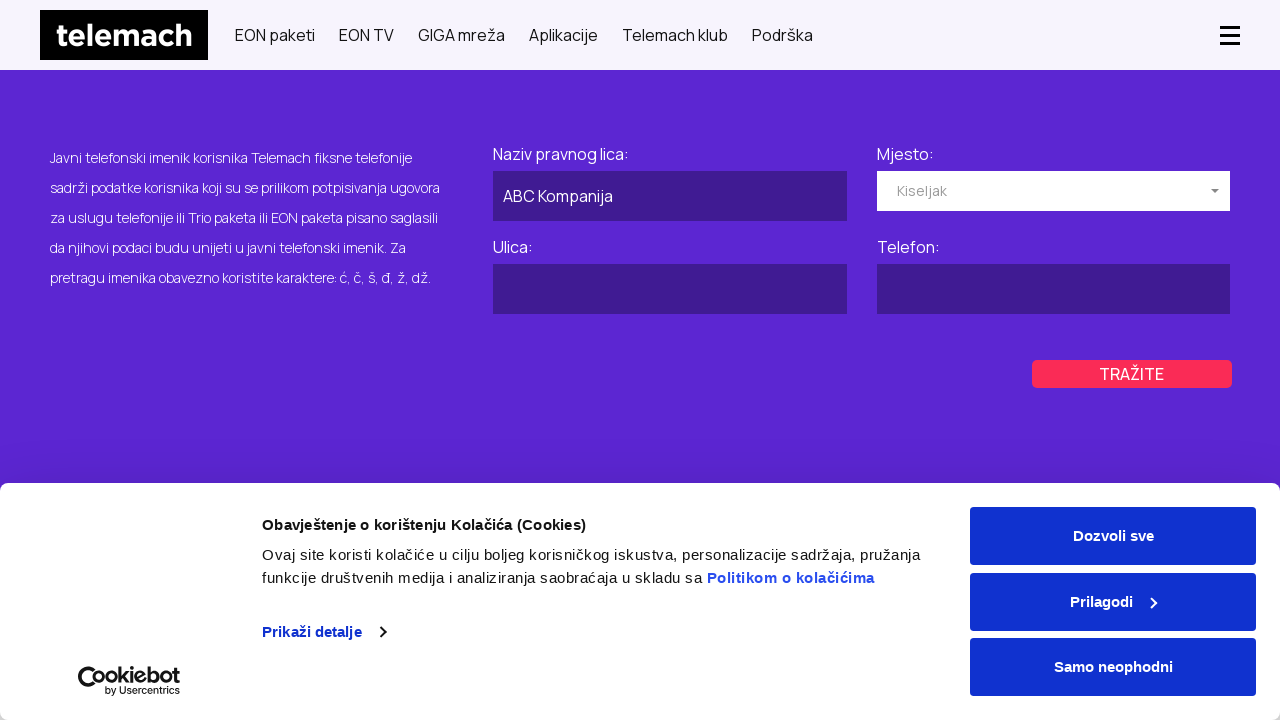

Filled business street field with 'Ulica Bosne 25' on #phonebook-app > div > form > div > div:nth-child(3) > input
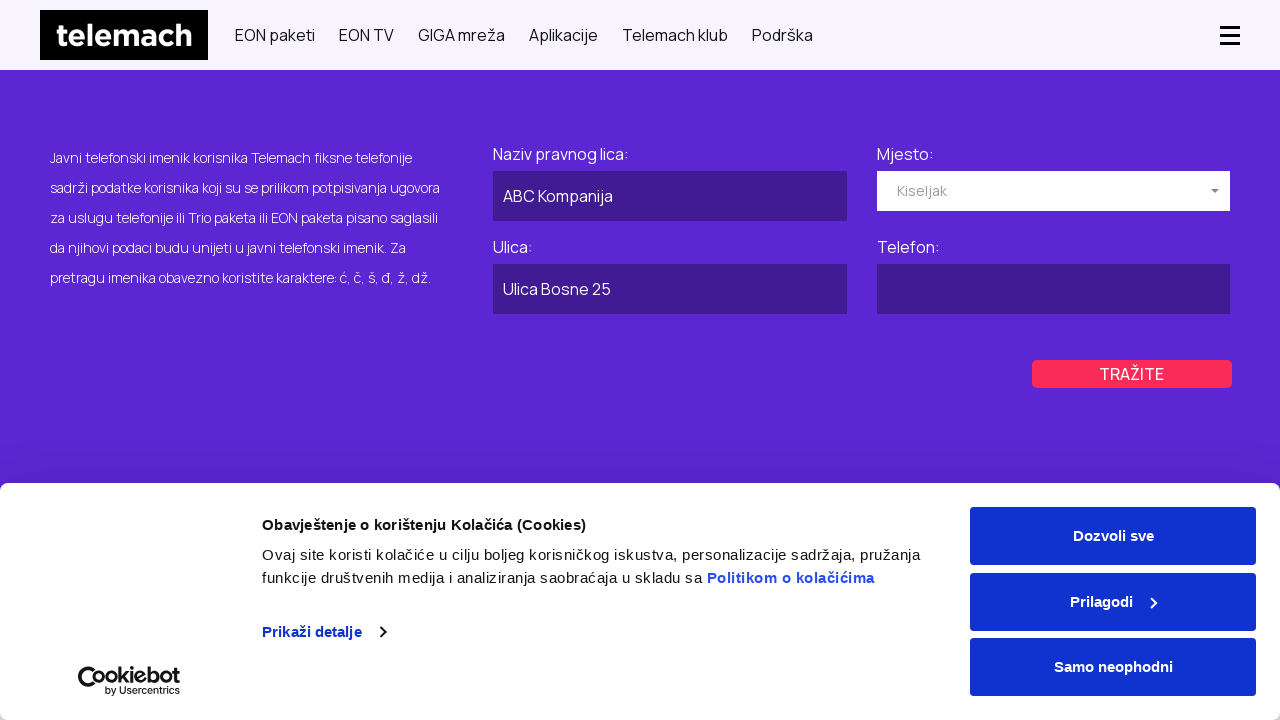

Filled business phone field with '030 222 333' on #phonebook-app > div > form > div > div:nth-child(4) > input
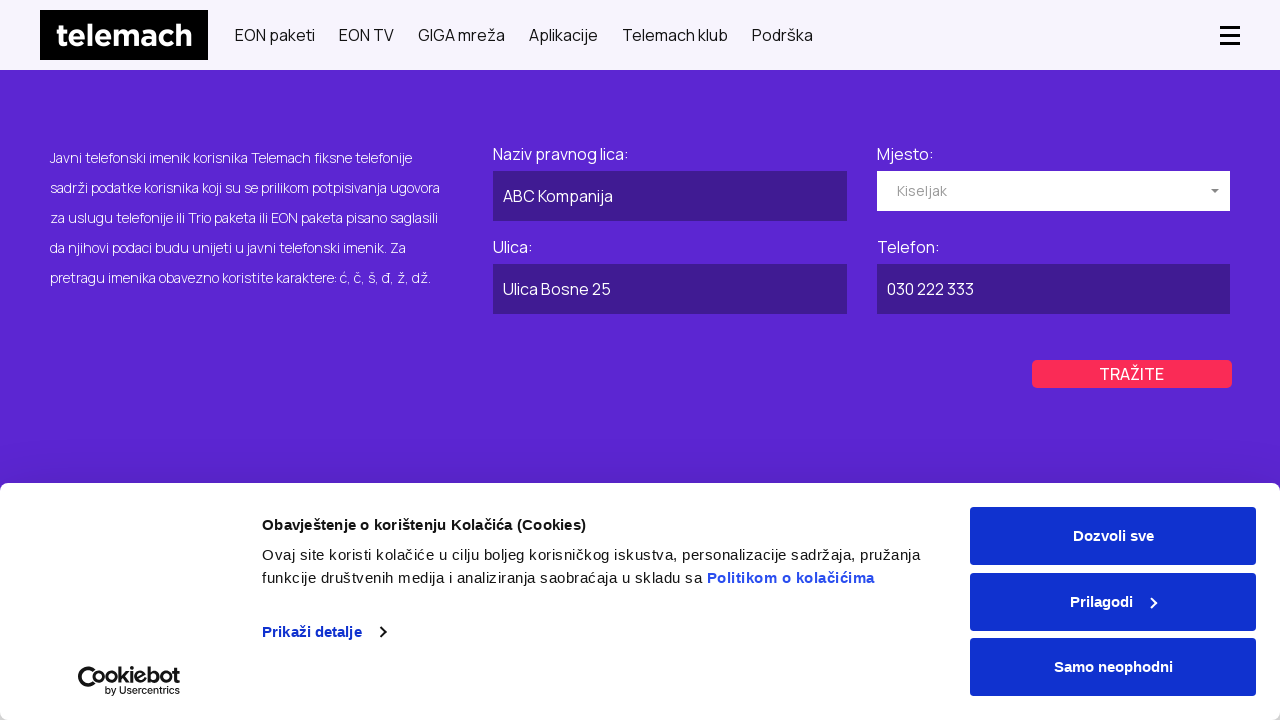

Clicked search button to search in business directory at (1132, 374) on #phonebook-app > div > form > div > div.field-wrapper.col-xs-12.col-sm-6.col-lg-
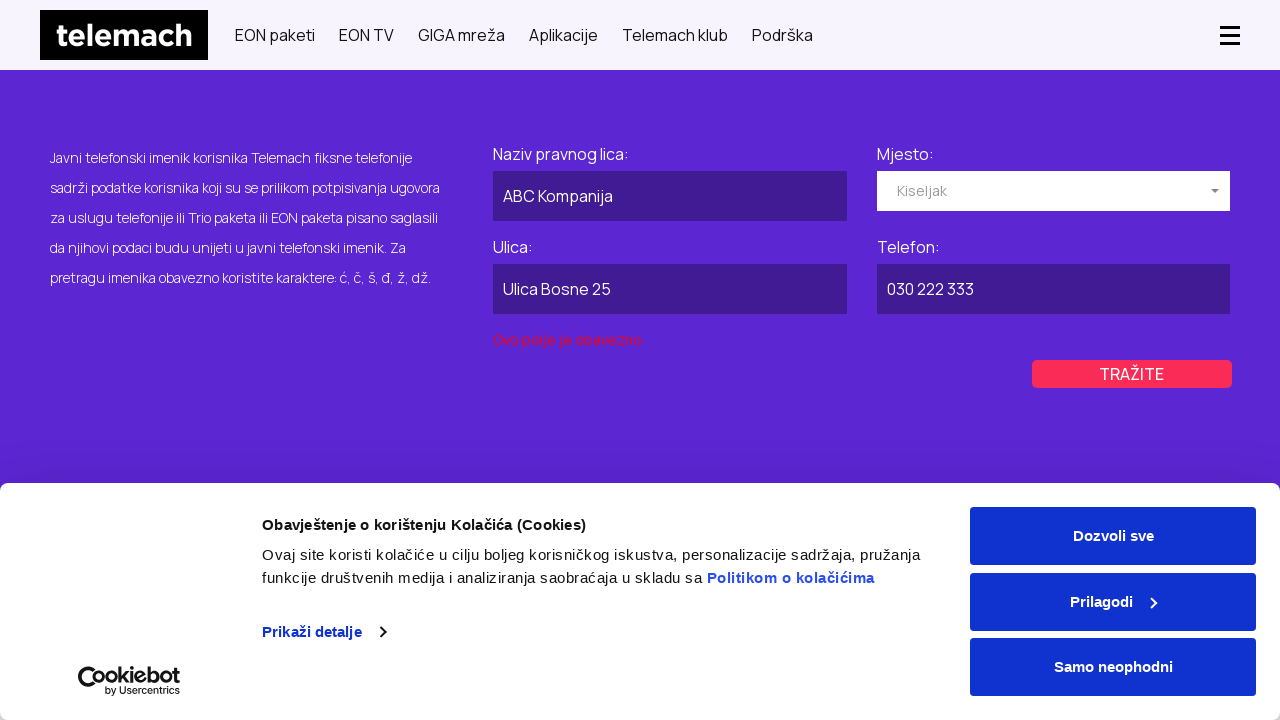

Waited 3 seconds for business search results to load
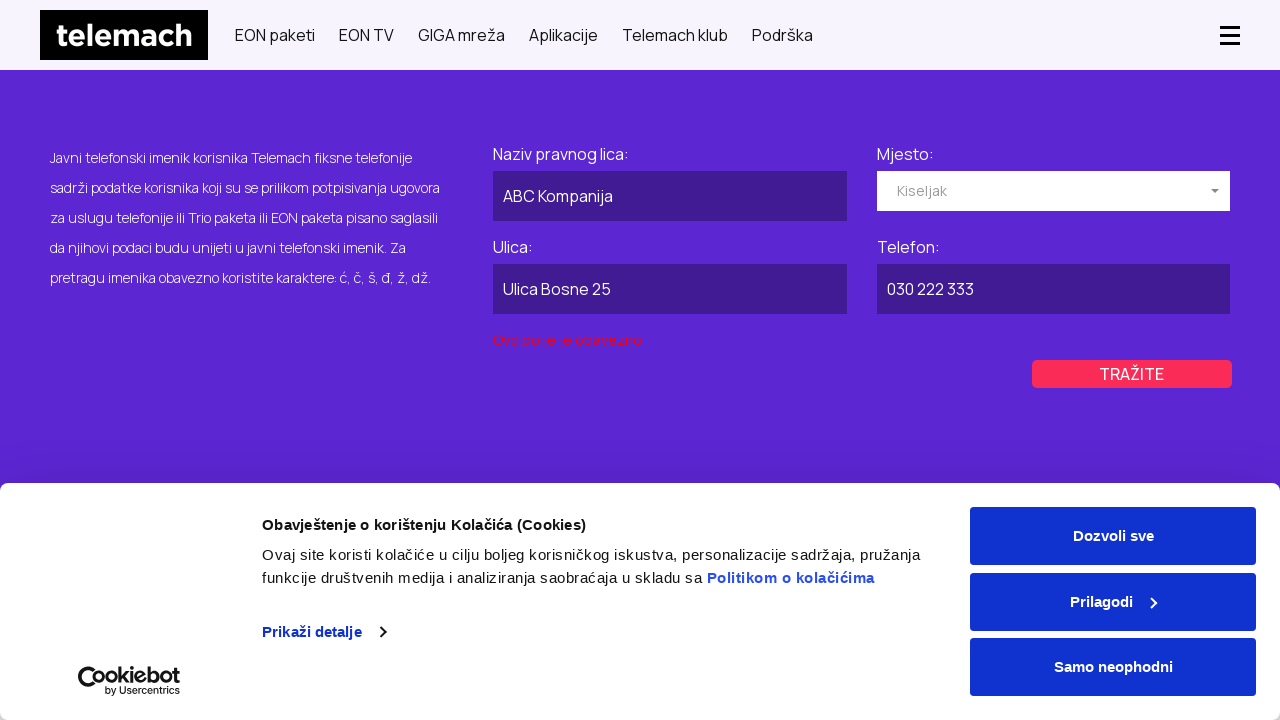

Clicked on private directory tab at (330, 361) on #myTab > li:nth-child(1) > a
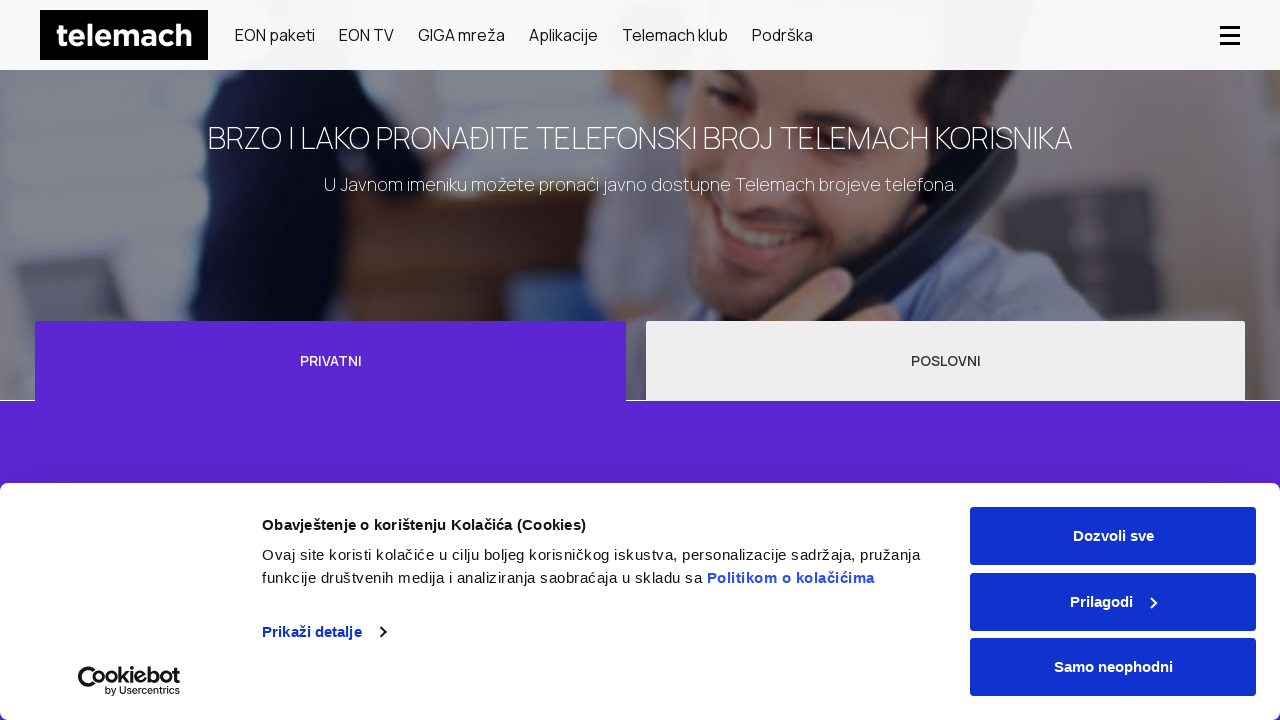

Waited 3 seconds for private tab to load
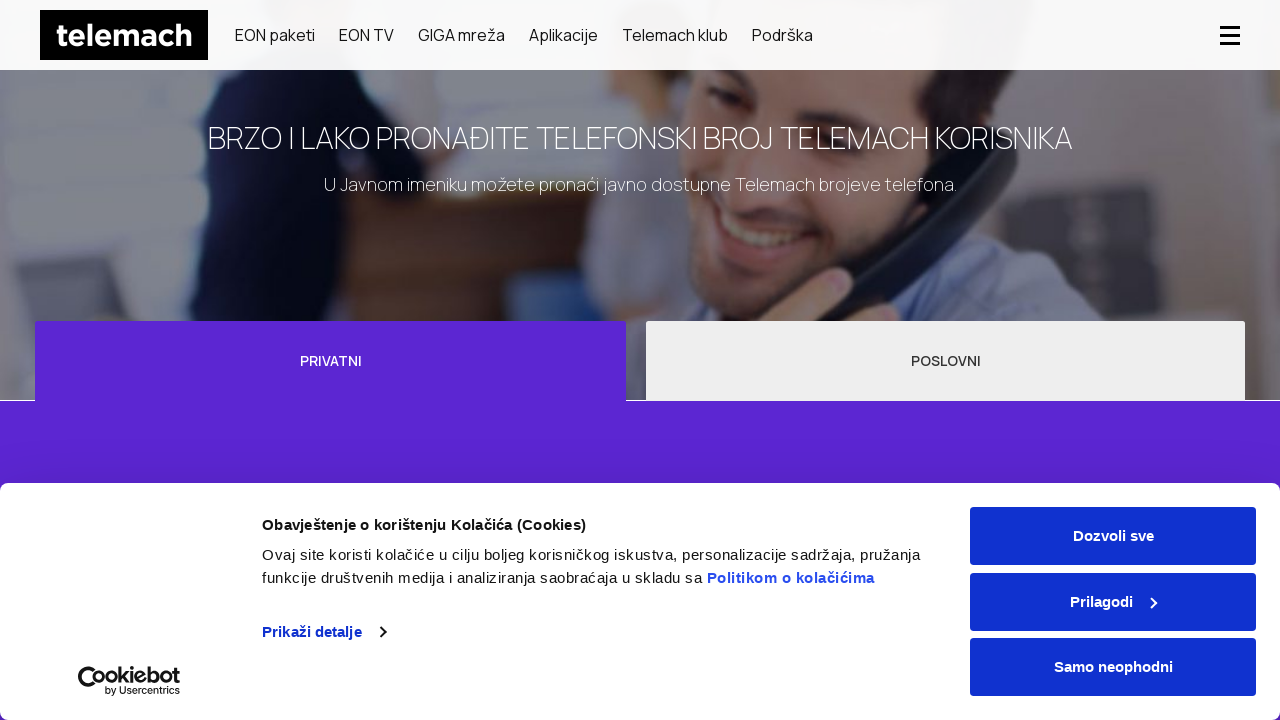

Filled first name field with 'Emir' on #phonebook-private-app > div > form > div > div:nth-child(1) > input
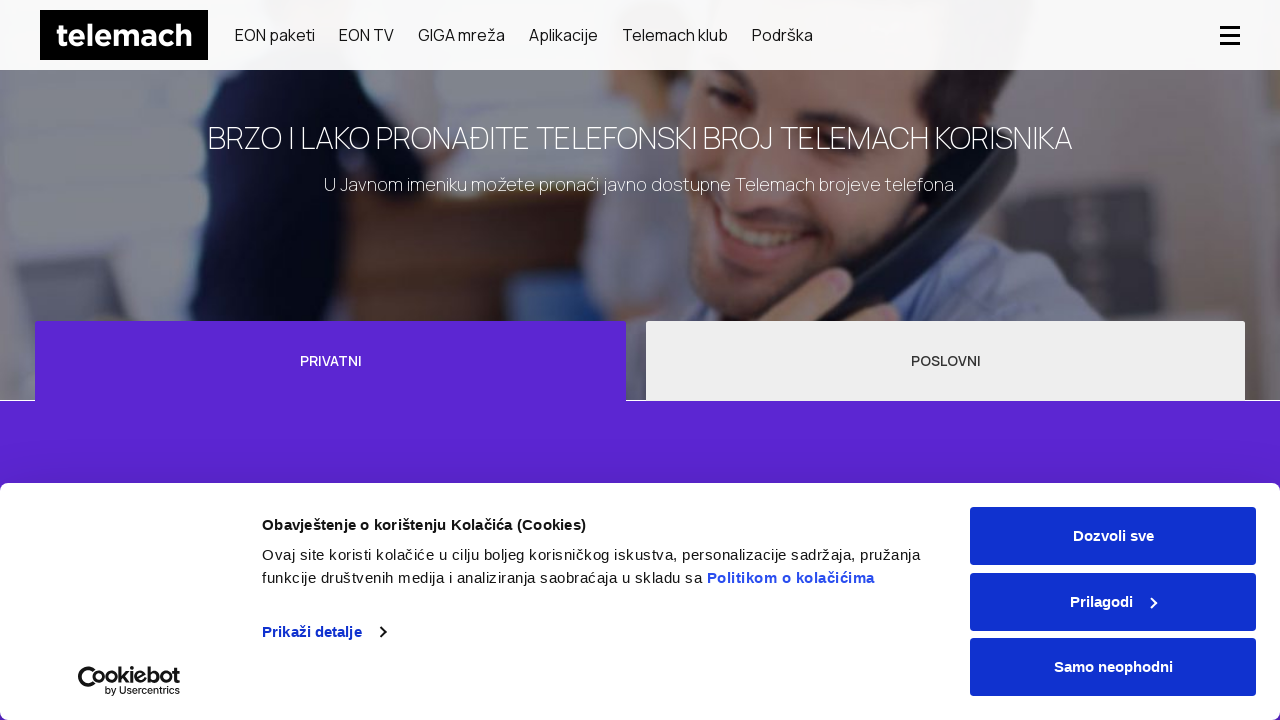

Filled last name field with 'Hadzic' on #phonebook-private-app > div > form > div > div:nth-child(2) > input
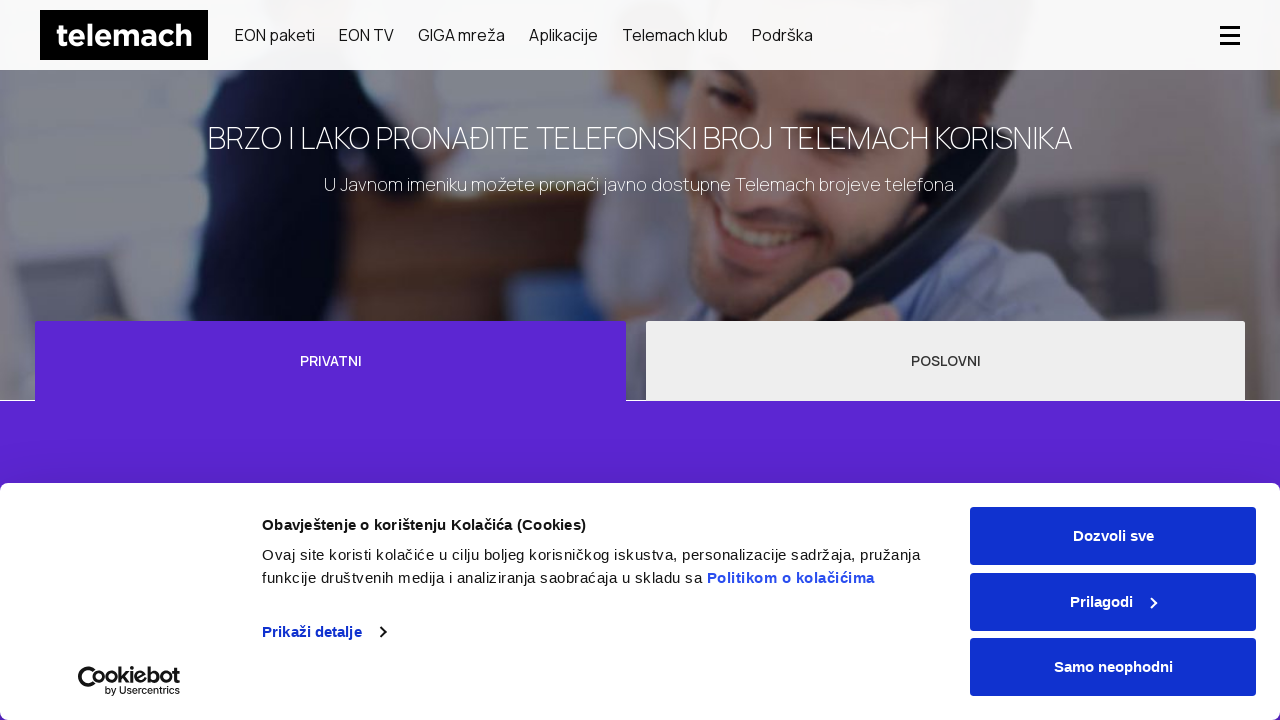

Clicked on city dropdown for private directory at (670, 360) on #phonebook-private-app > div > form > div > div:nth-child(3) > div > div > input
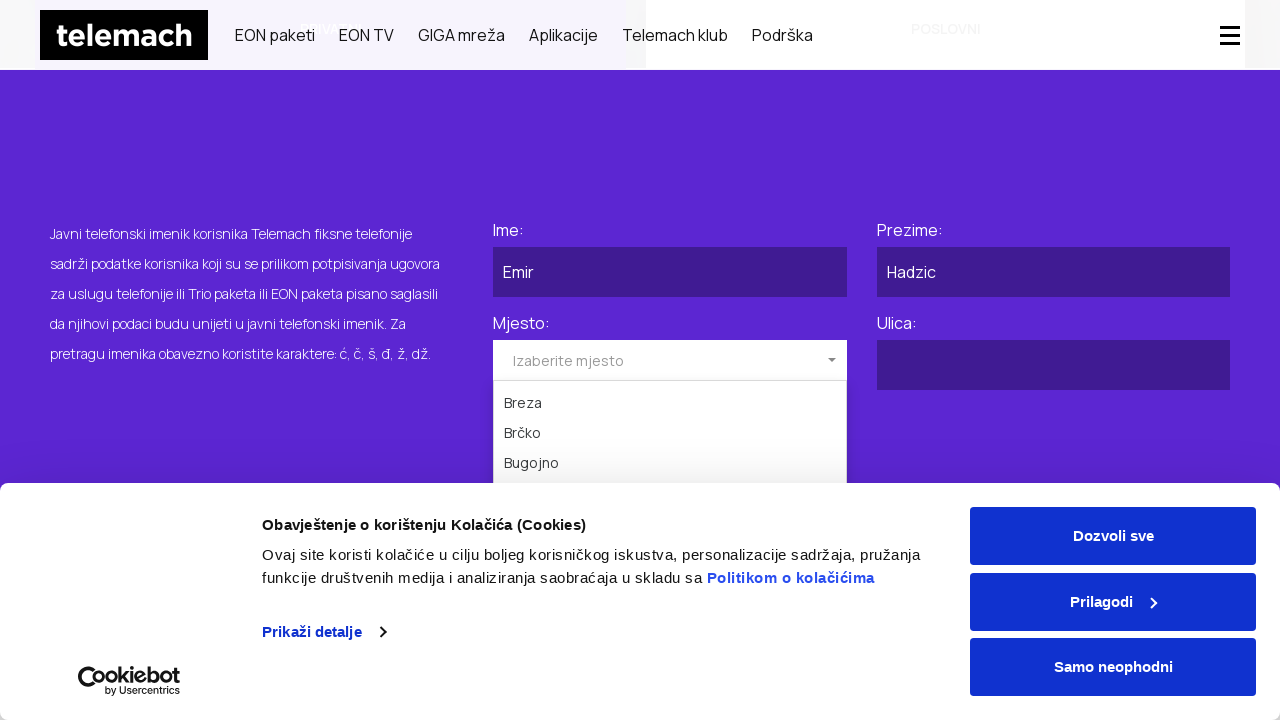

Waited 2 seconds for city dropdown to open
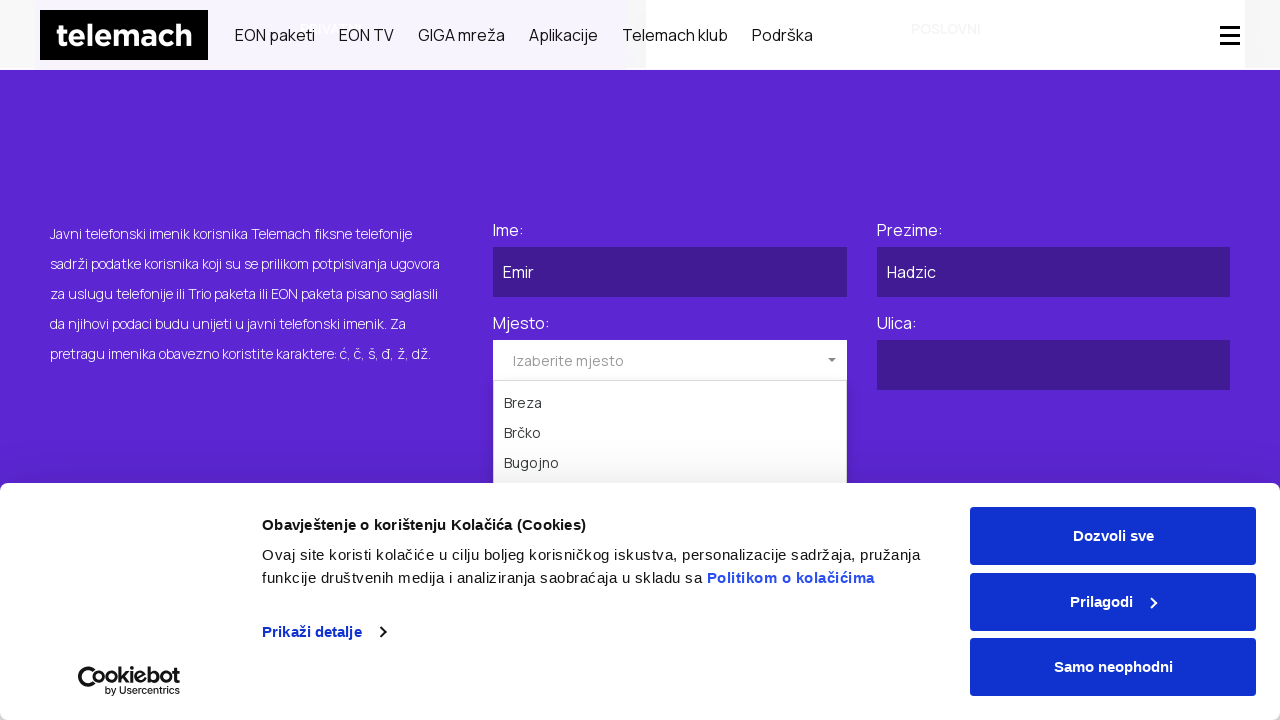

Selected Capljina city from private directory dropdown at (670, 360) on #phonebook-private-app > div > form > div > div:nth-child(3) > div > ul > li:nth
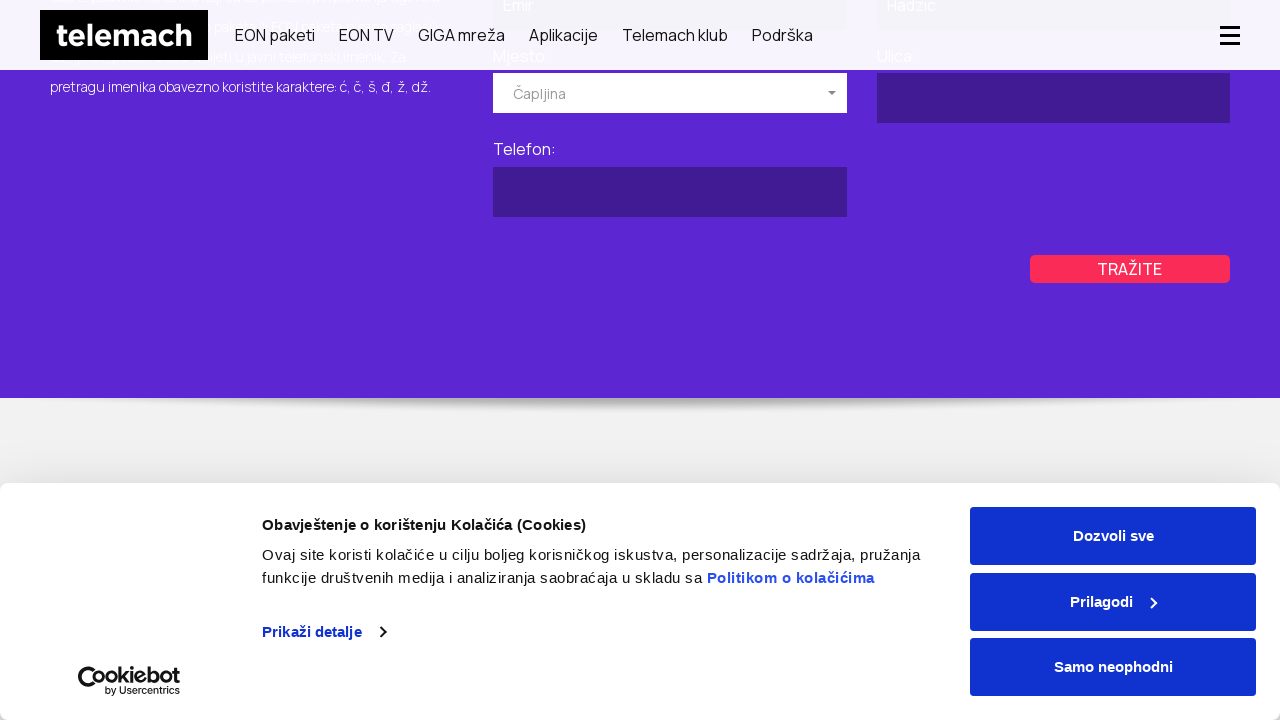

Waited 2 seconds after city selection
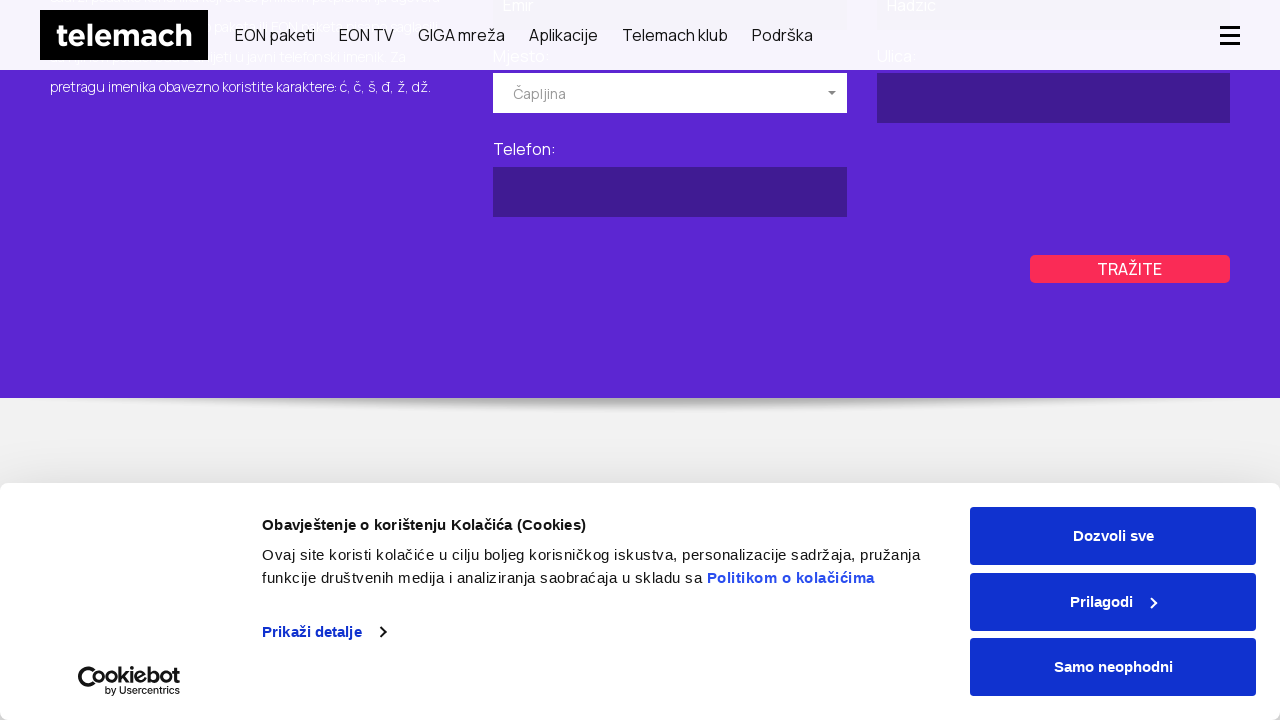

Filled private street field with 'Mostarskih Brigada 10' on #phonebook-private-app > div > form > div > div:nth-child(4) > input
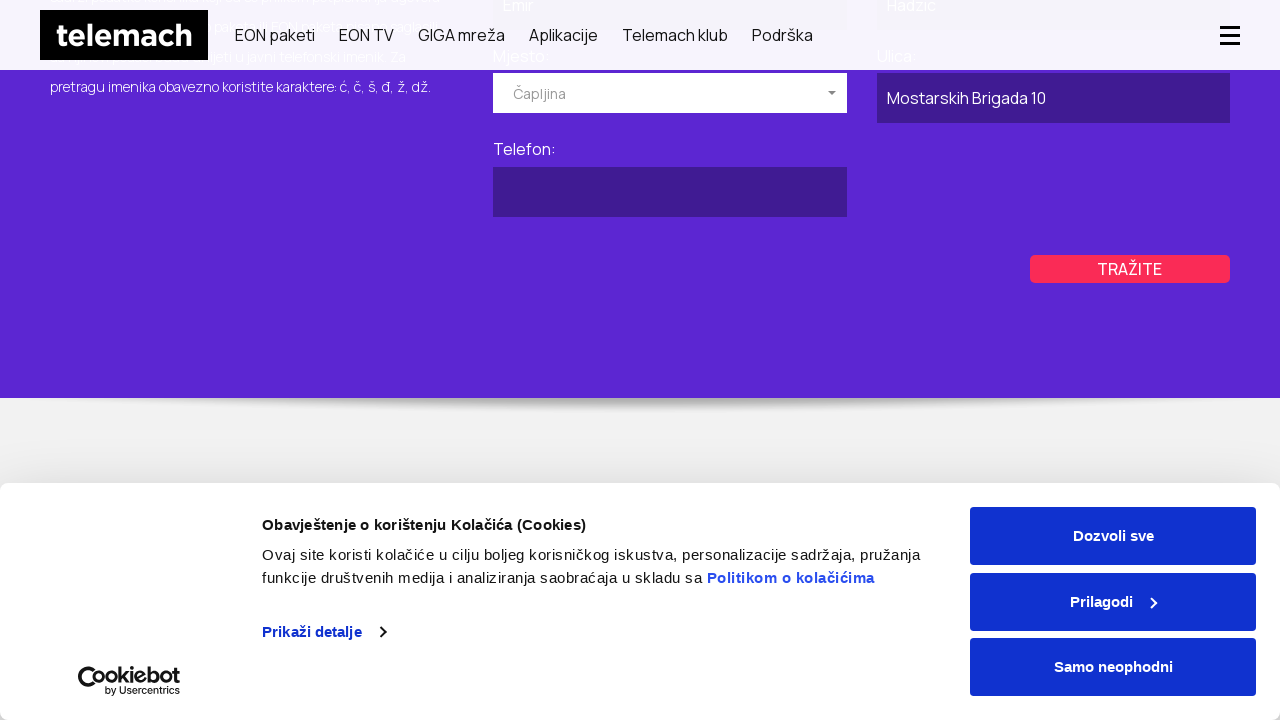

Filled private phone field with '036 111 222' on #phonebook-private-app > div > form > div > div:nth-child(5) > input
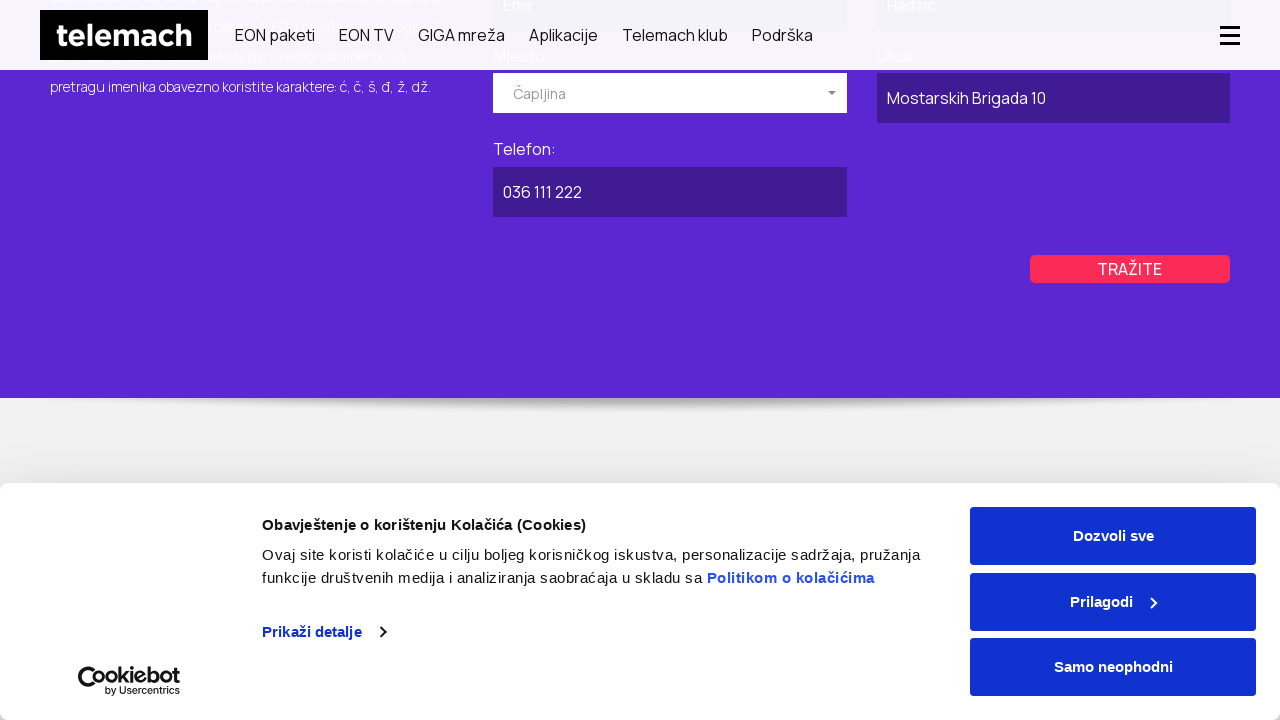

Clicked search button to search in private directory at (1130, 269) on #phonebook-private-app > div > form > div > div.field-wrapper.col-xs-12.col-sm-o
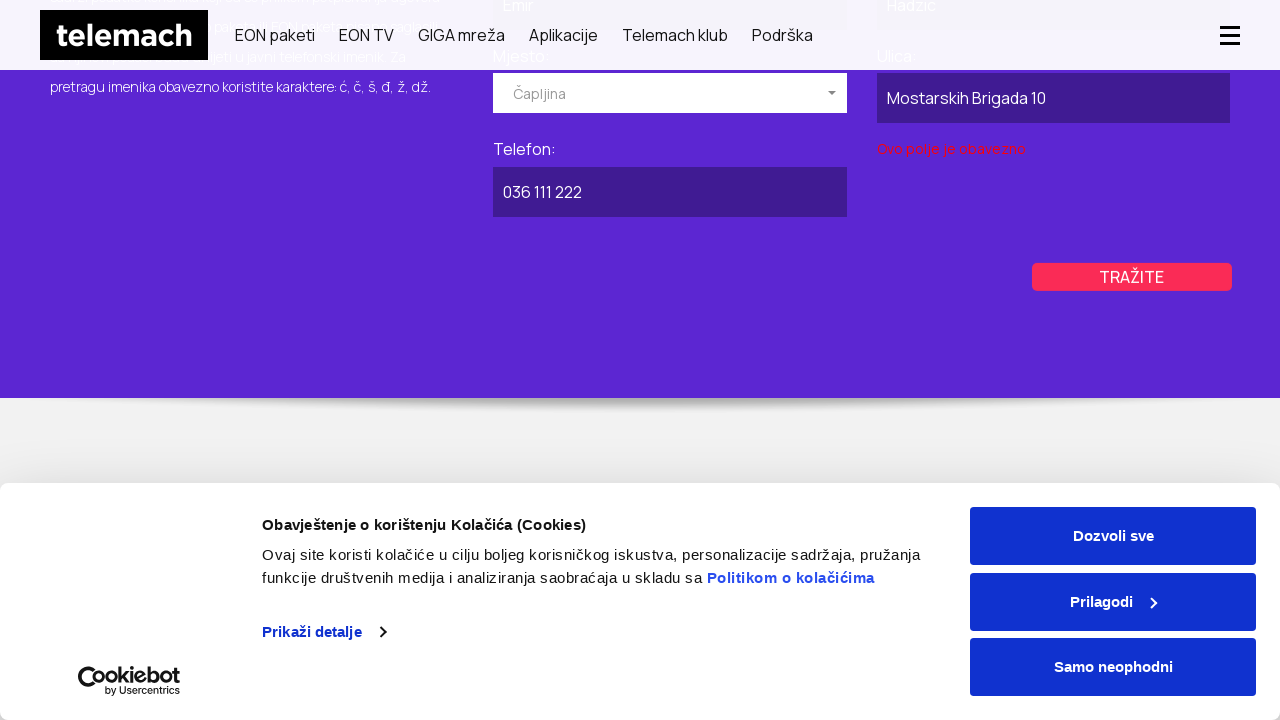

Waited 3 seconds for private search results to load
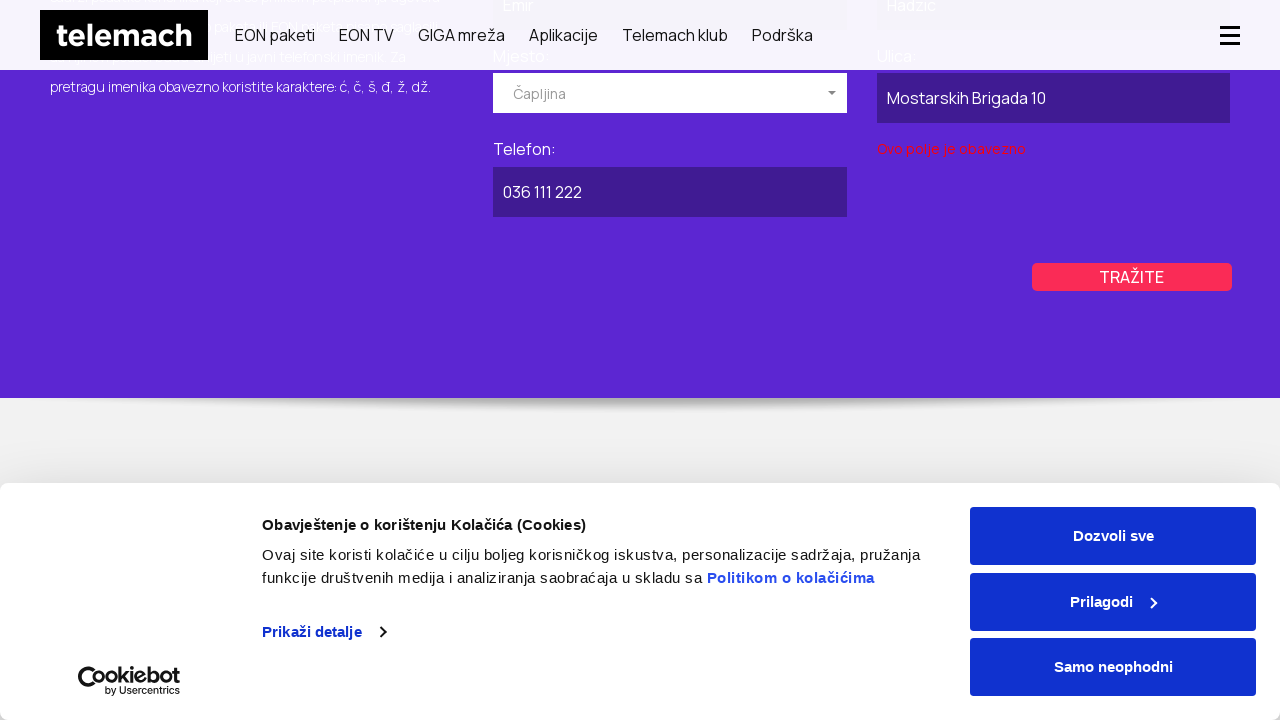

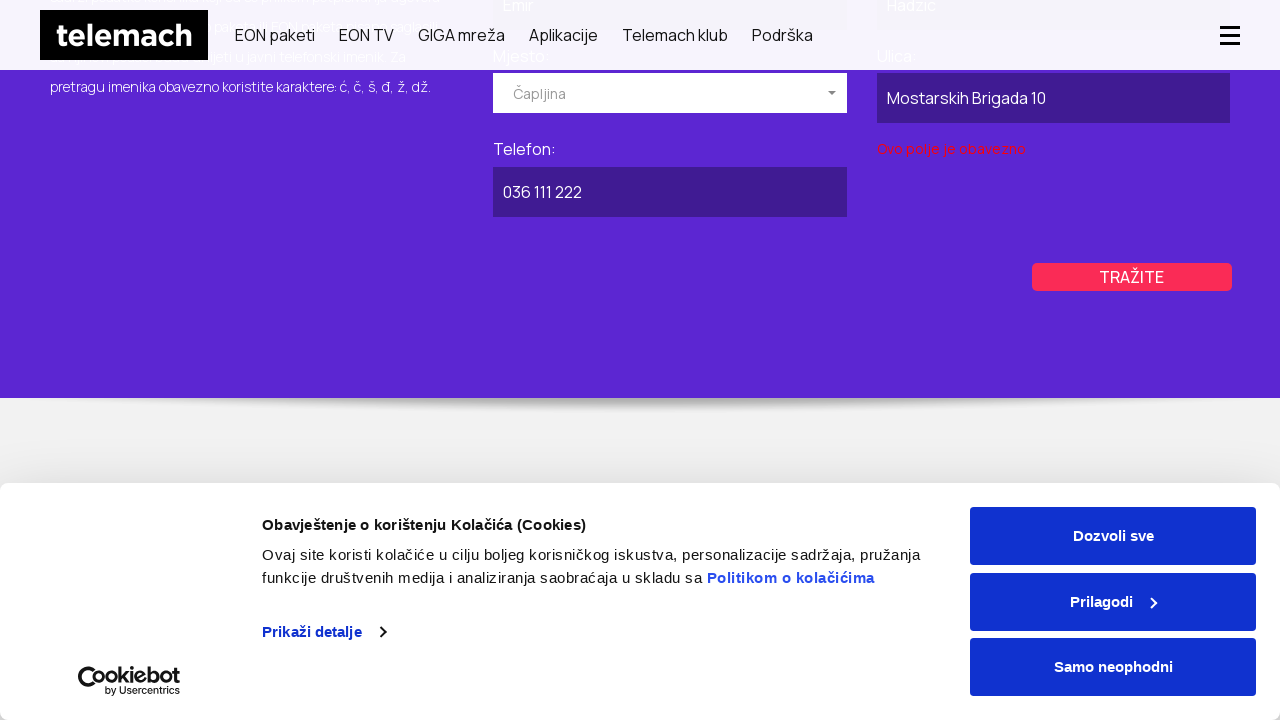